Scrolls down the page and verifies that the post creator profile image is displayed

Starting URL: https://famcare.app/

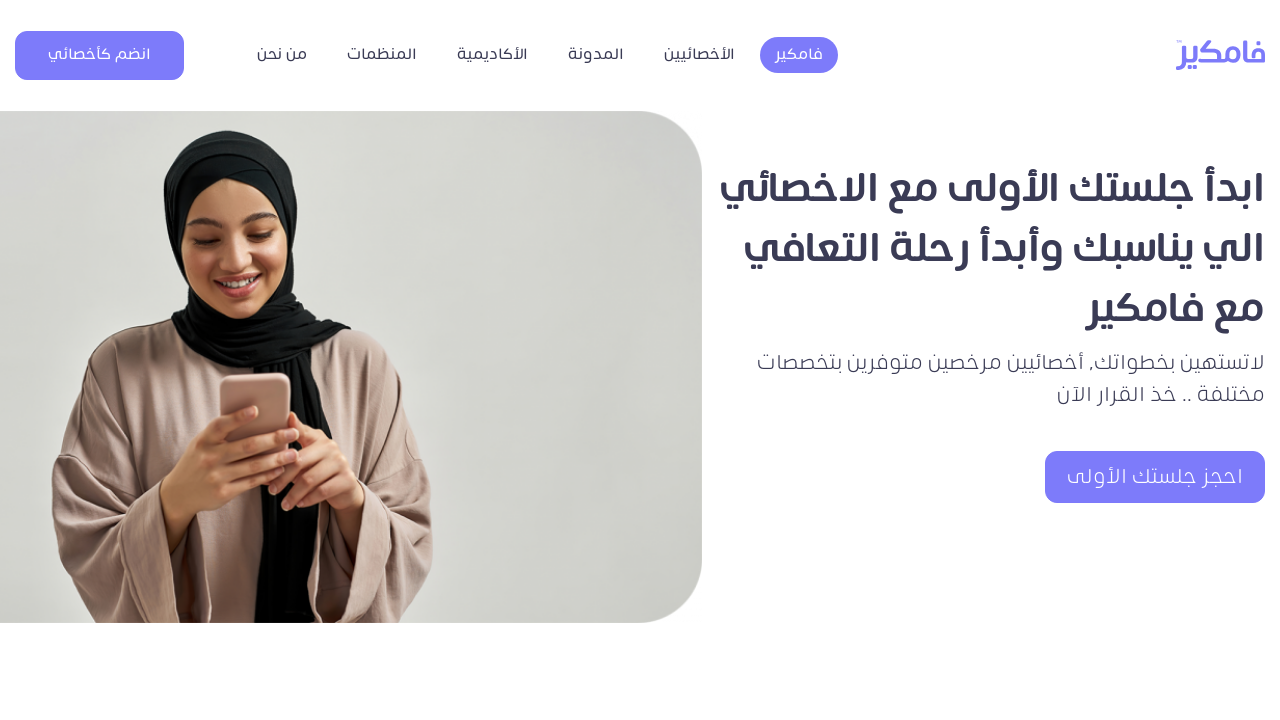

Scrolled down 3000 pixels to blog section
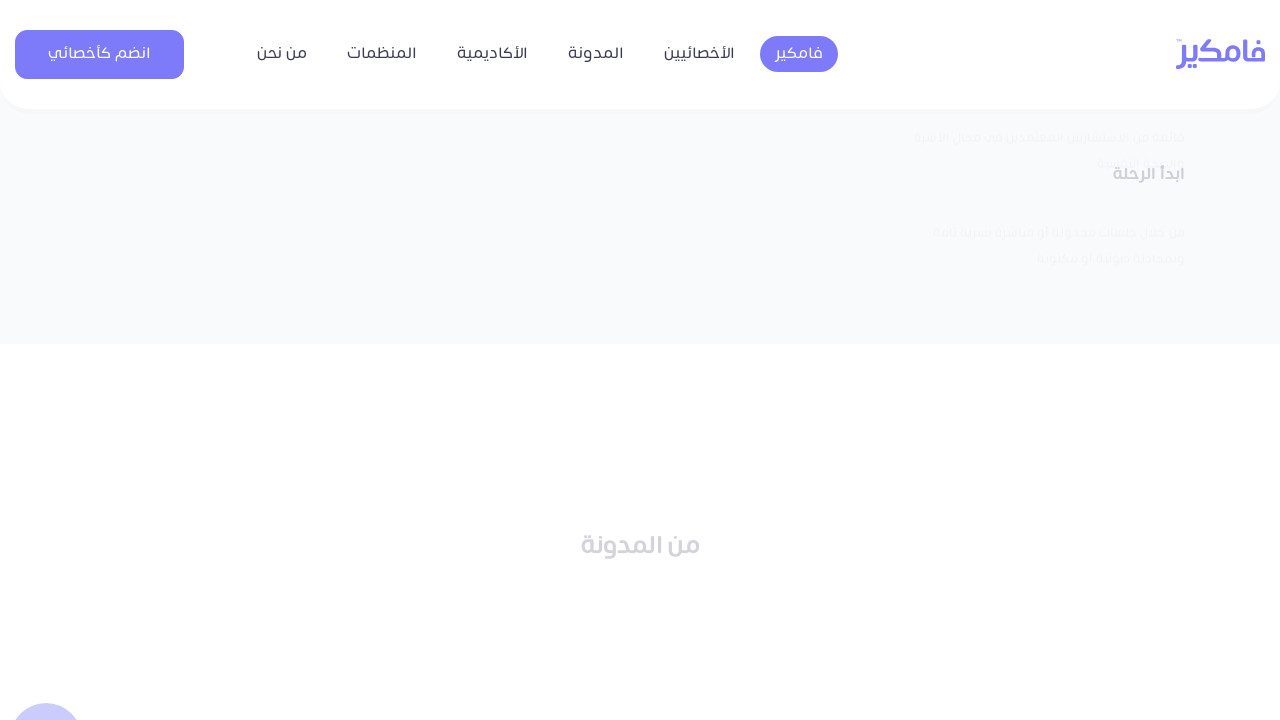

Post creator profile image loaded and is visible
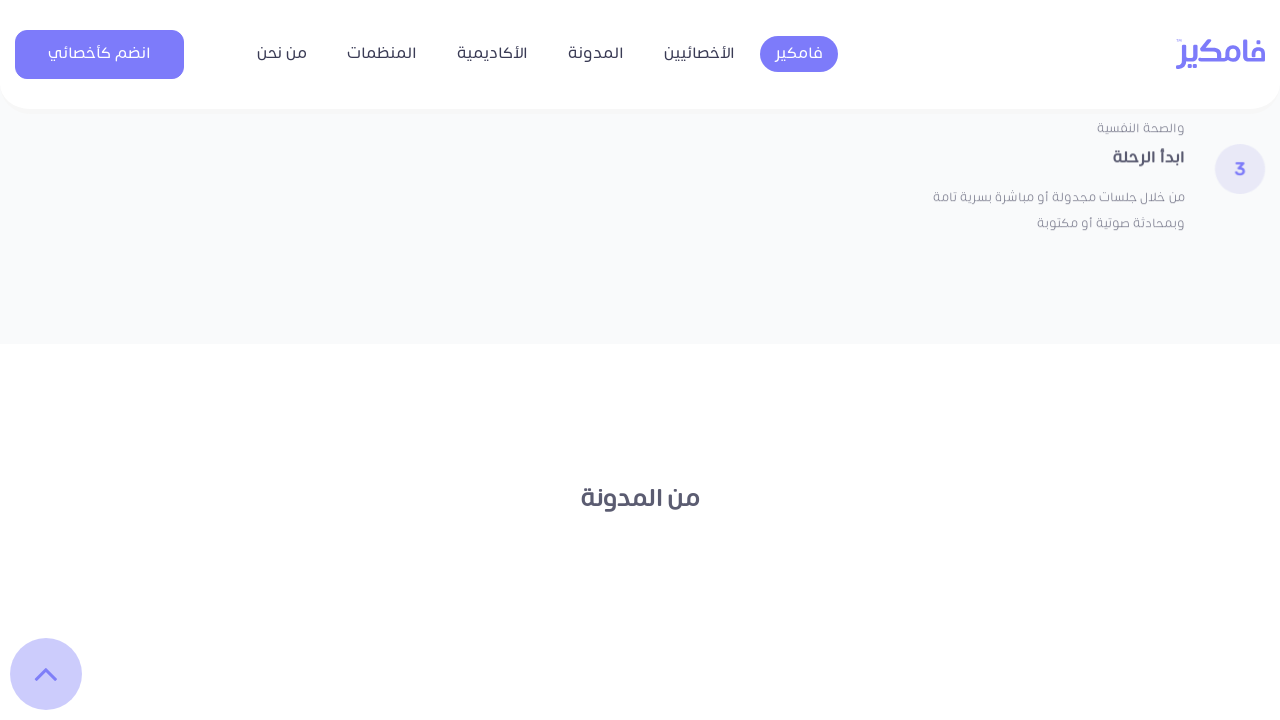

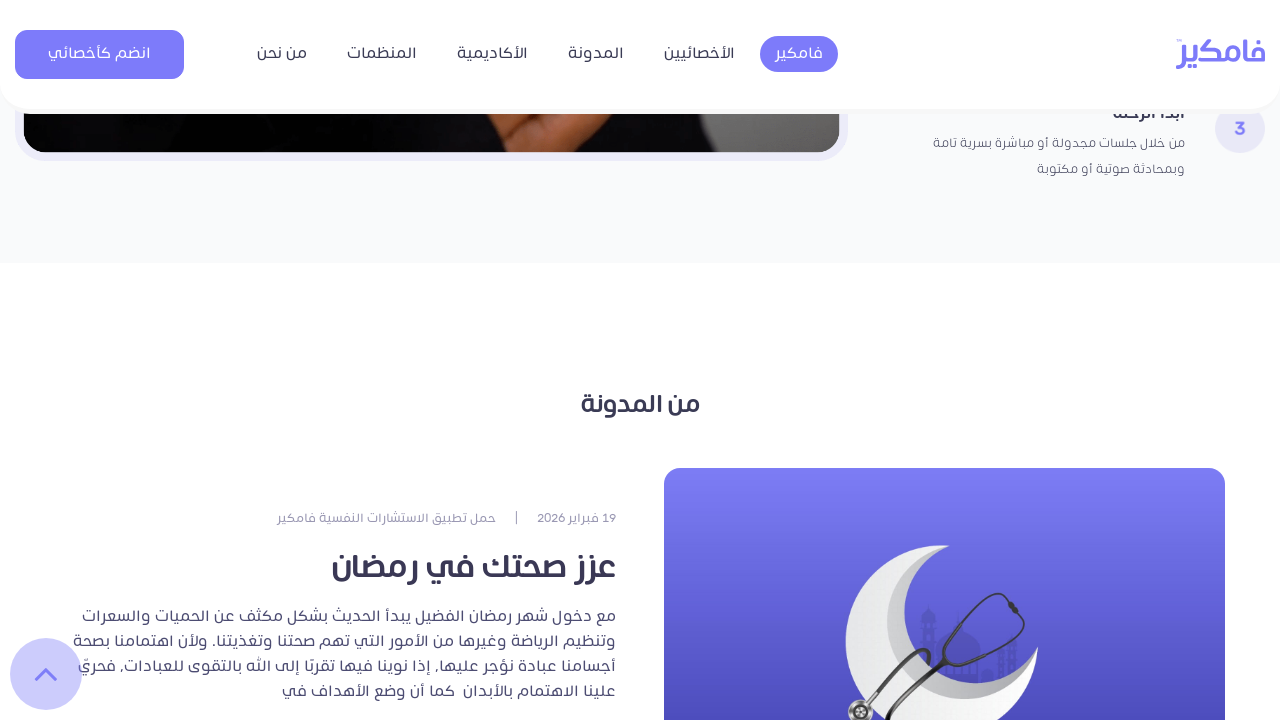